Tests JavaScript confirm dialog by clicking the confirm button and accepting the alert, then verifying the result message shows "You clicked: Ok"

Starting URL: http://the-internet.herokuapp.com/javascript_alerts

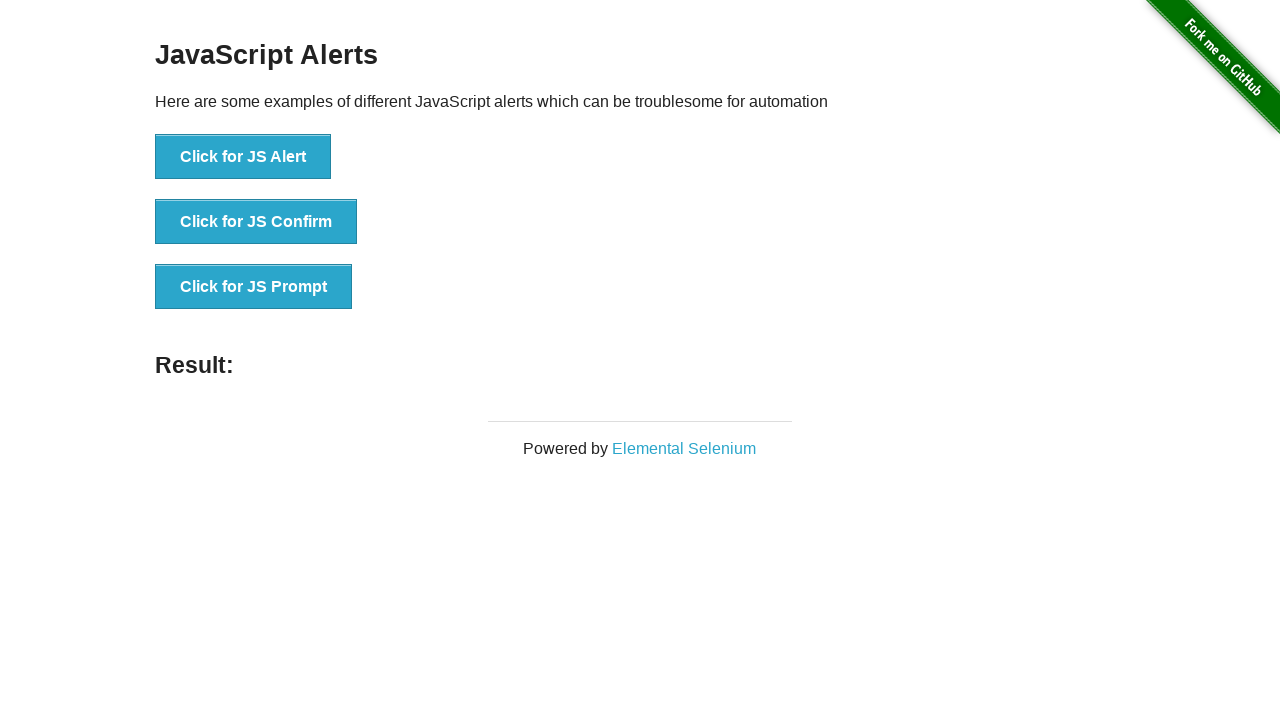

Clicked the JS Confirm button at (256, 222) on xpath=//button[@onclick = 'jsConfirm()']
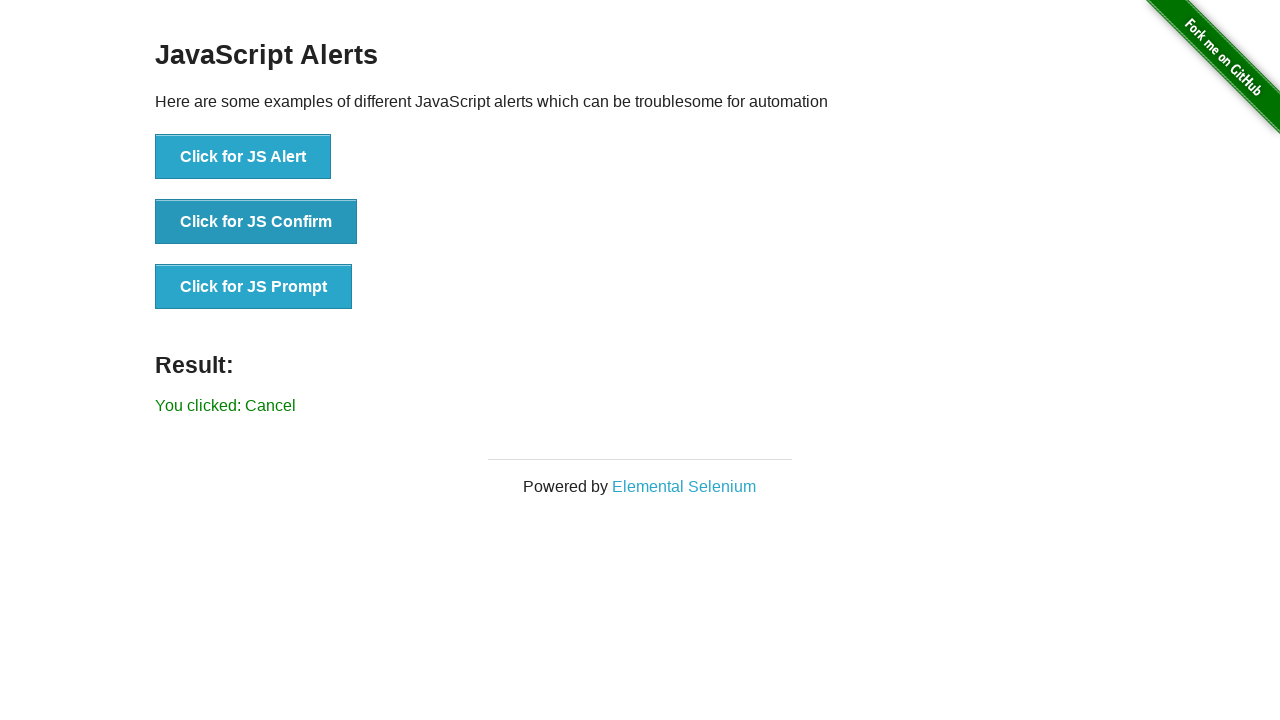

Set up dialog handler to accept alerts
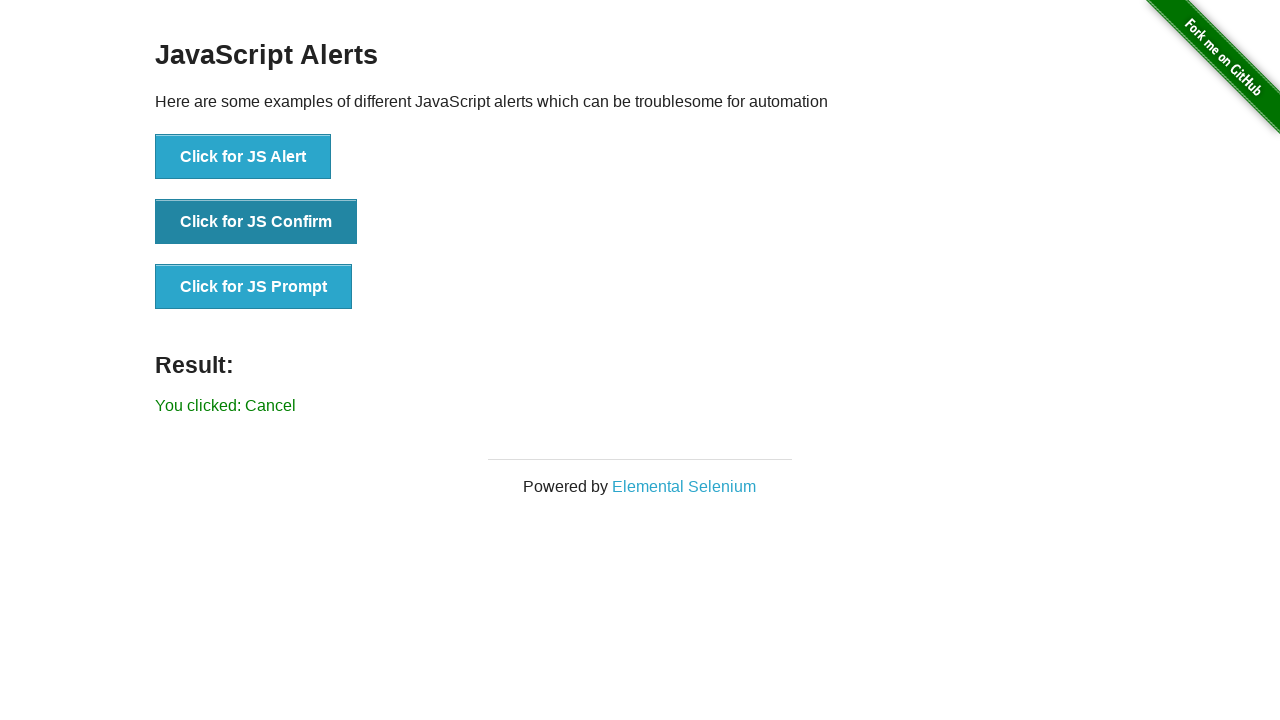

Clicked the JS Confirm button to trigger alert at (256, 222) on xpath=//button[@onclick = 'jsConfirm()']
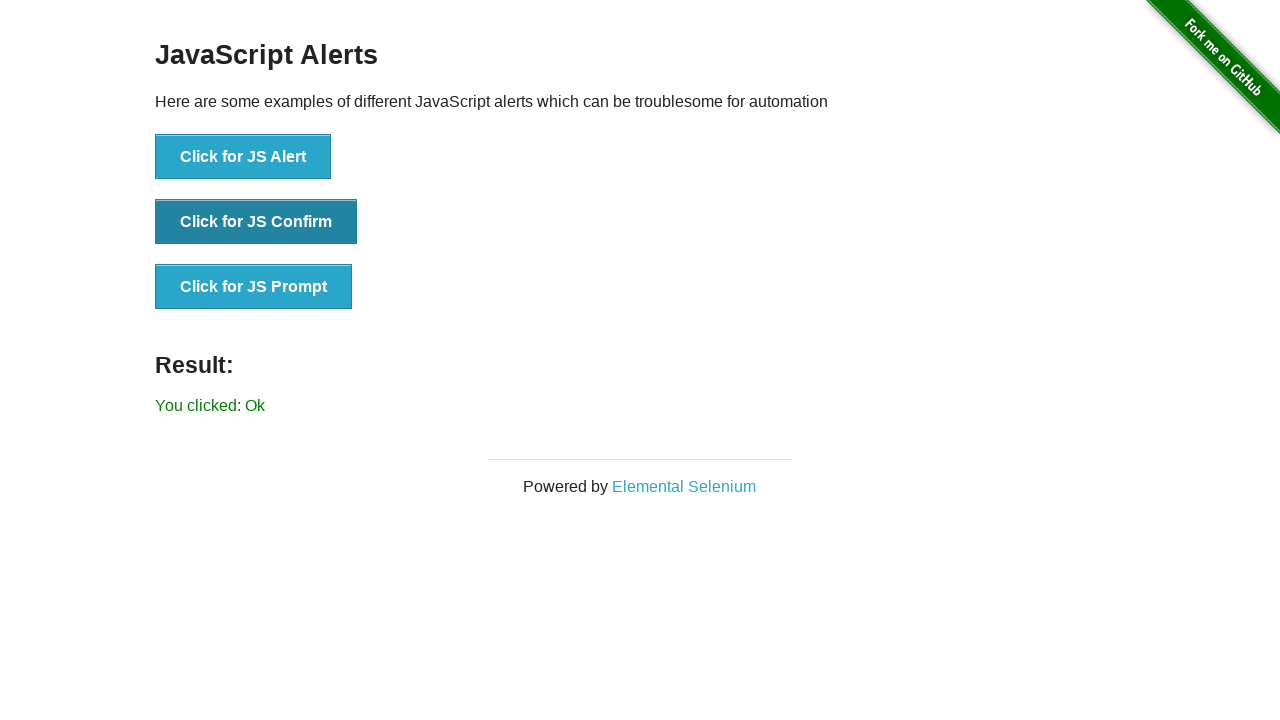

Result message element loaded
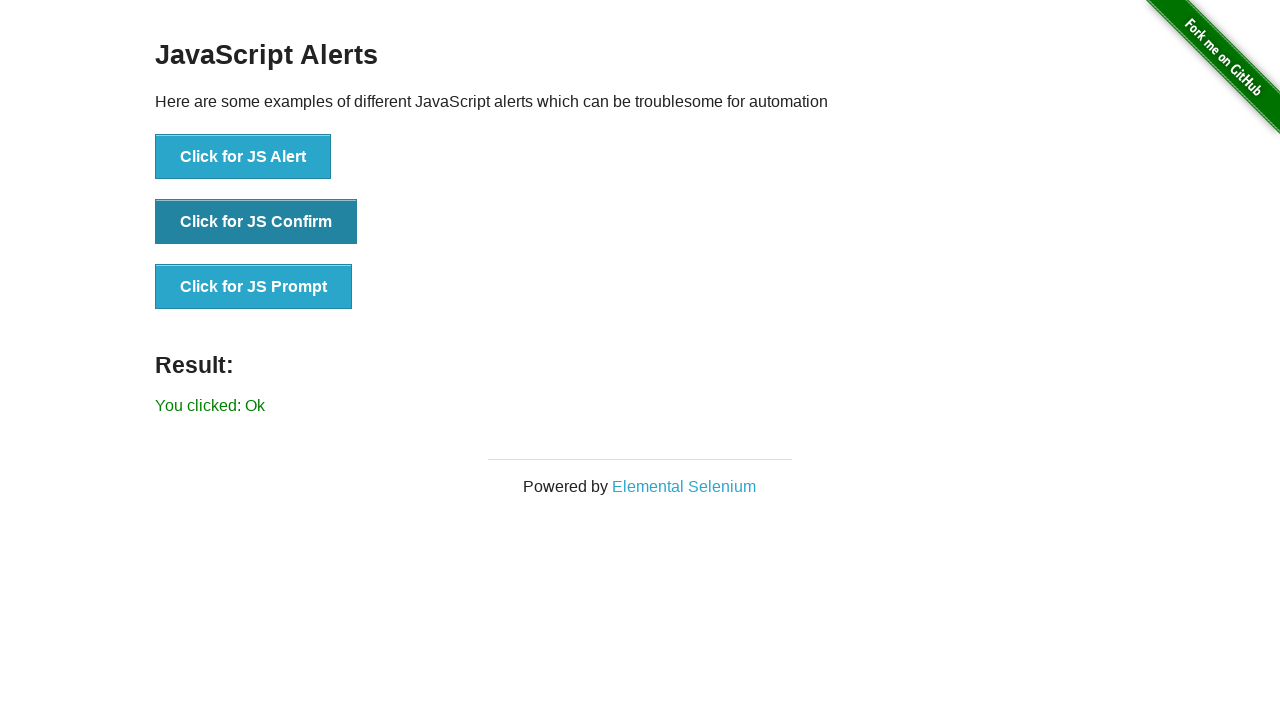

Retrieved result text content
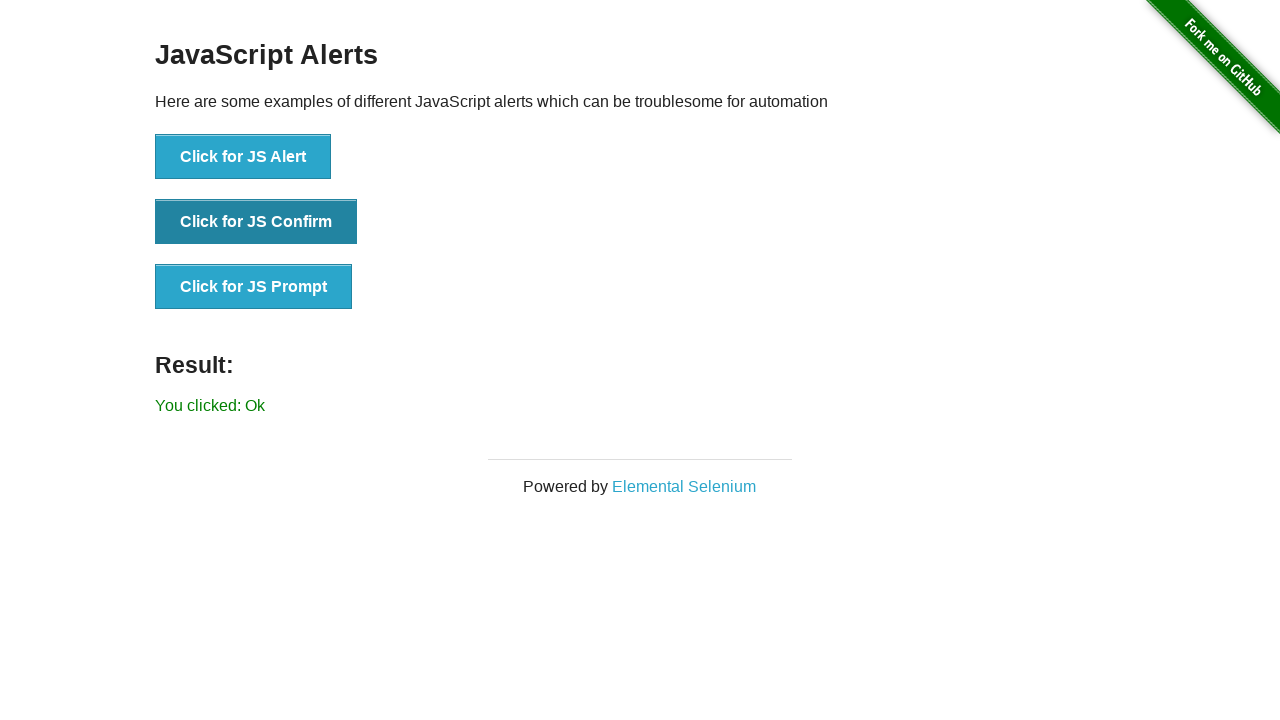

Verified result message shows 'You clicked: Ok'
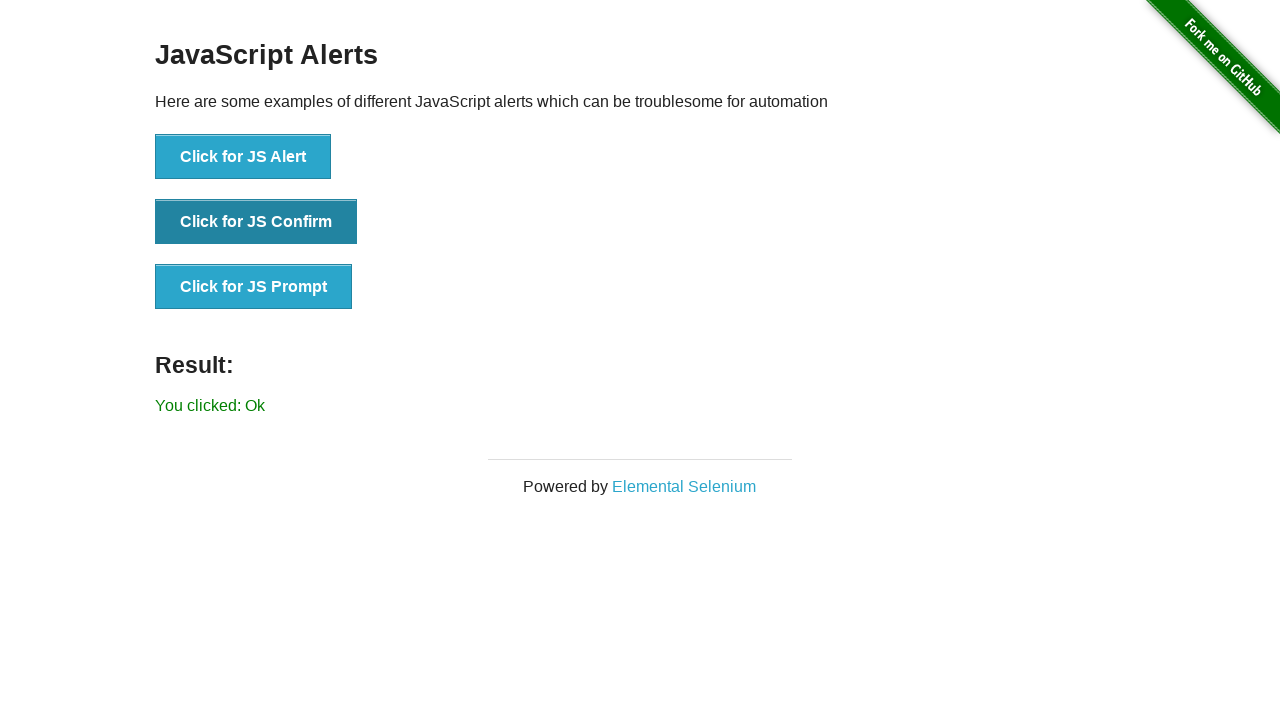

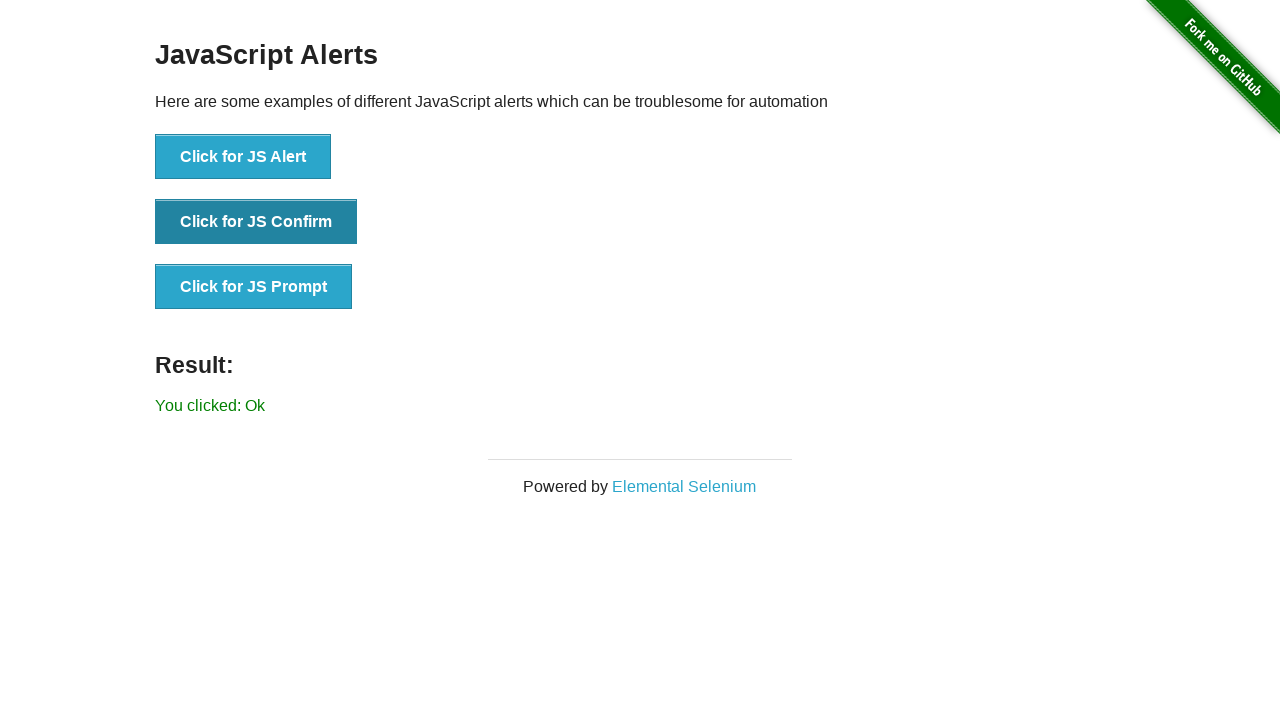